Tests that a saved change to an employee's name persists when switching between employees

Starting URL: https://devmountain-qa.github.io/employee-manager/1.2_Version/index.html

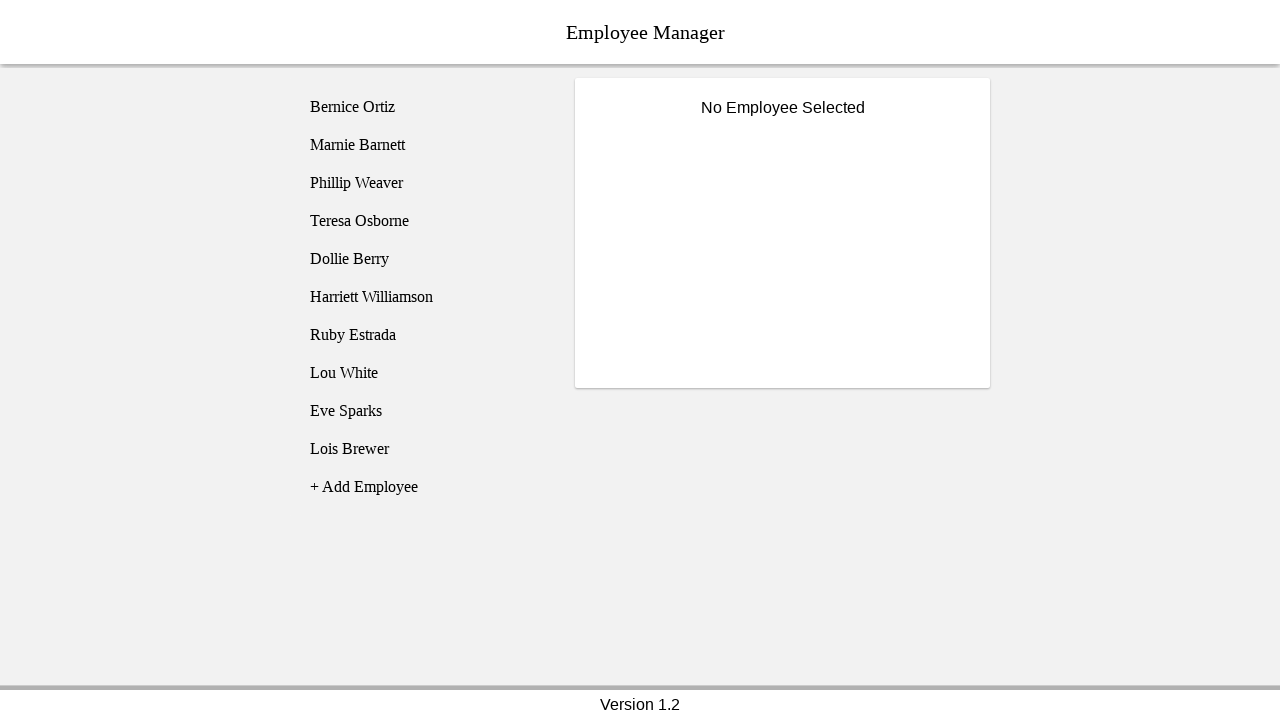

Clicked on Bernice Ortiz employee at (425, 107) on [name='employee1']
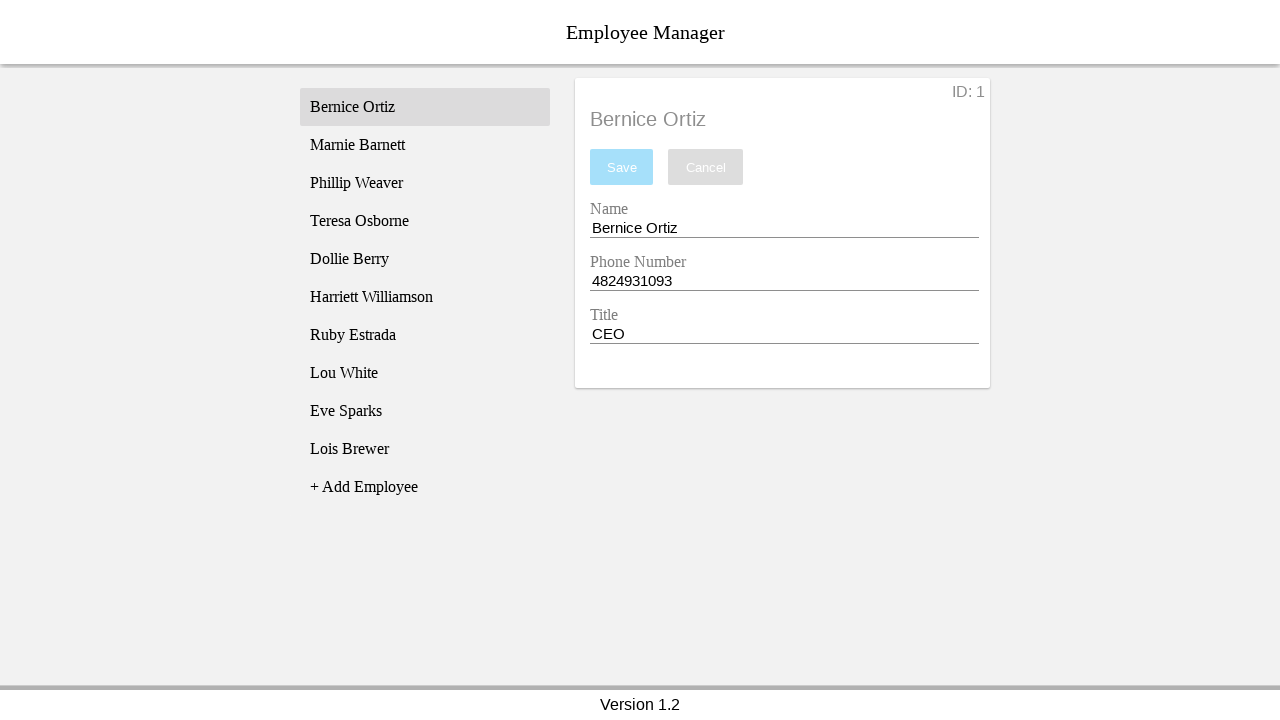

Name input field became visible
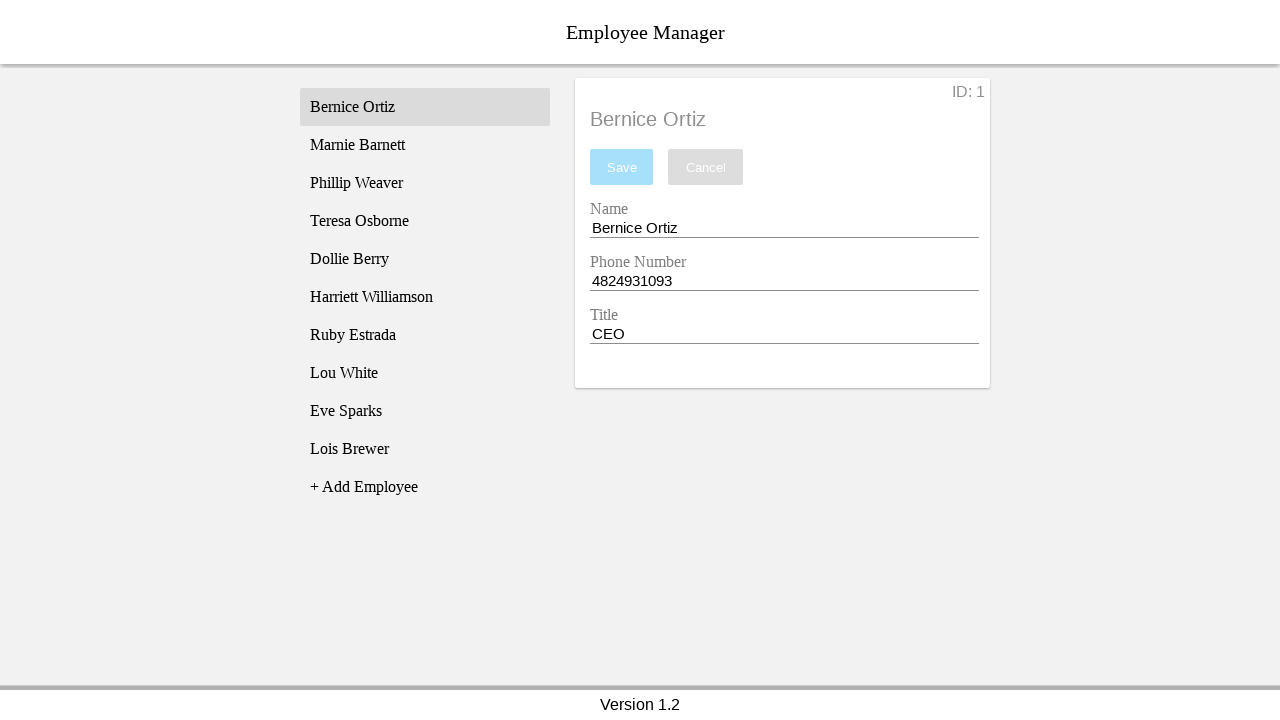

Filled name input with 'Test Name' on [name='nameEntry']
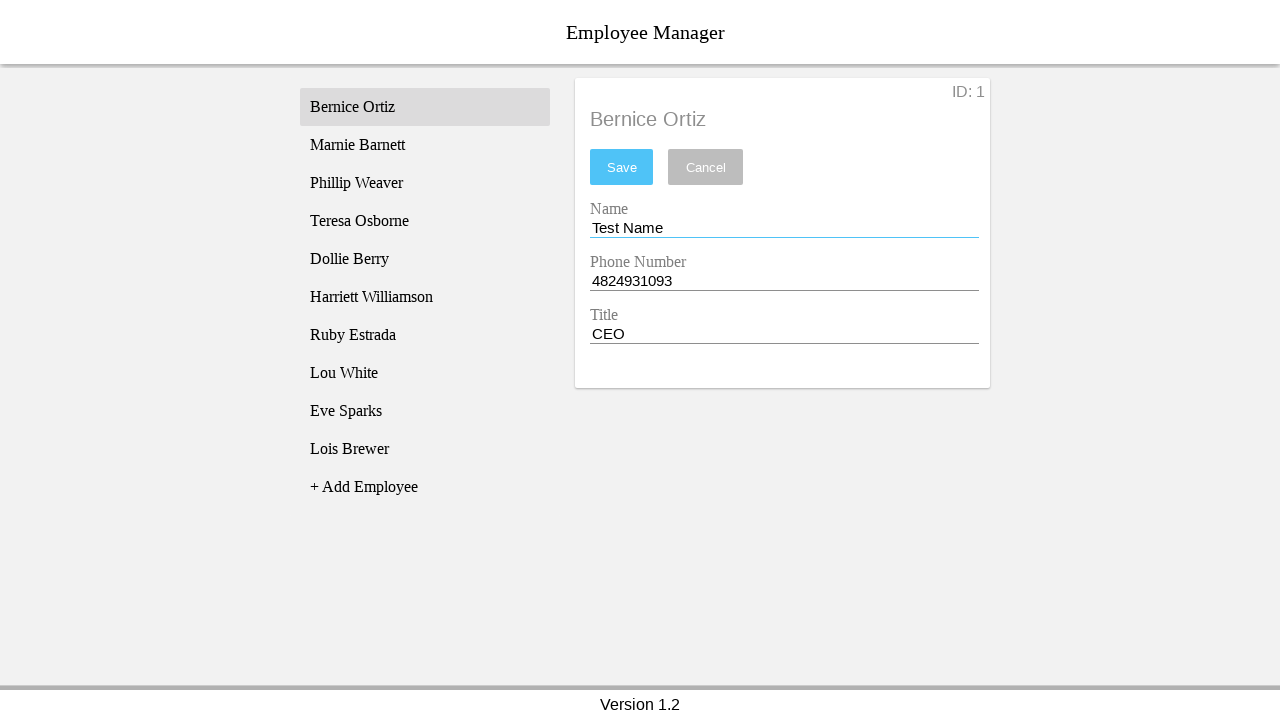

Clicked save button to save the name change at (622, 167) on #saveBtn
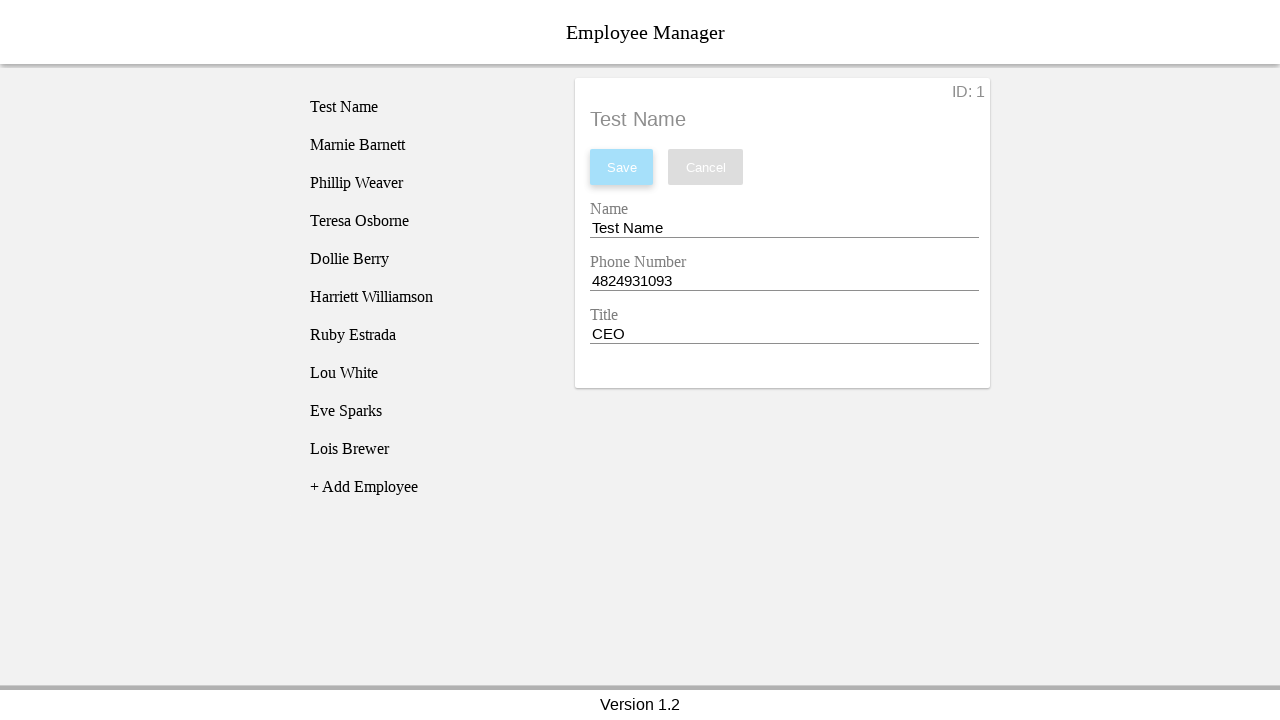

Clicked on Phillip Weaver employee at (425, 183) on [name='employee3']
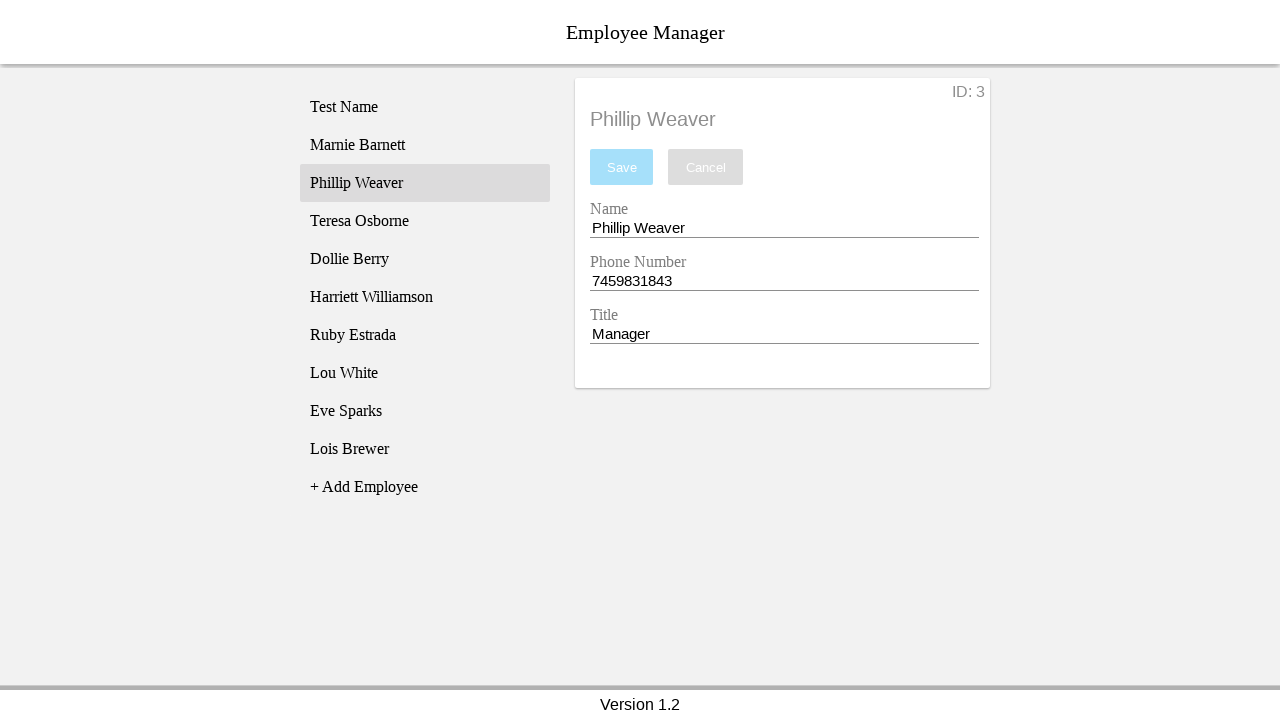

Waited for page to update after switching employees
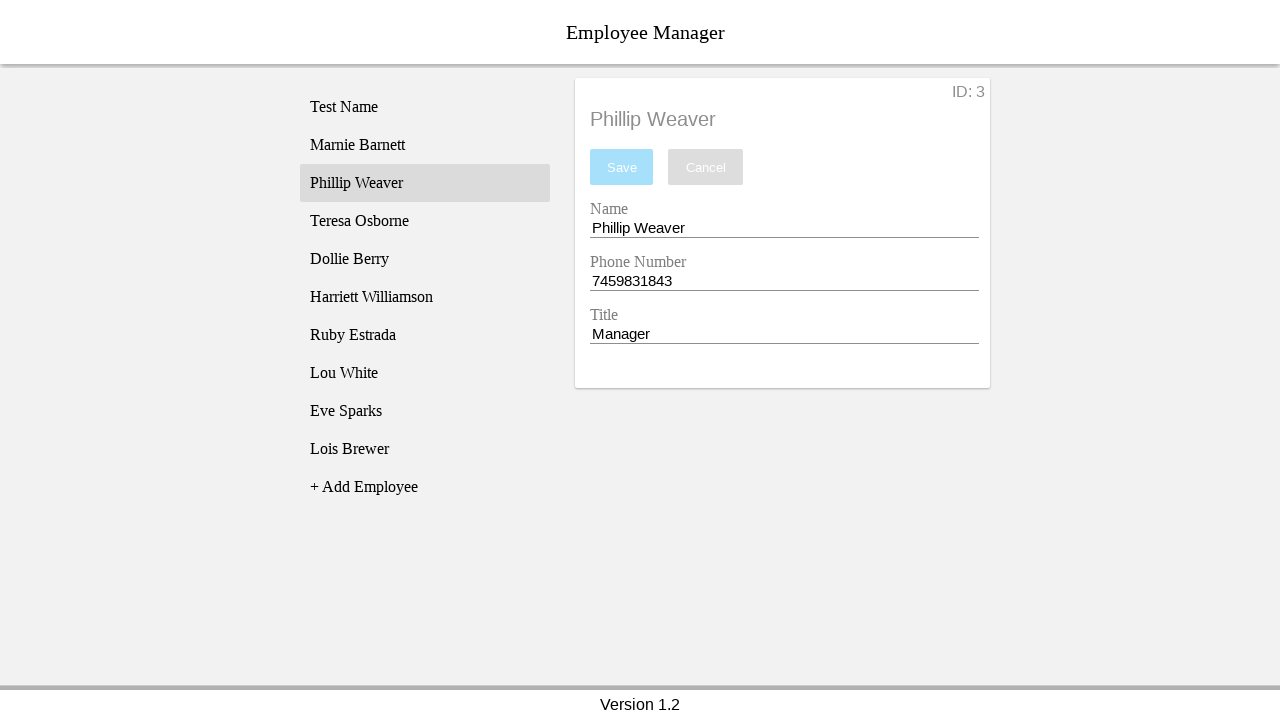

Clicked back on Bernice Ortiz employee to verify saved change persists at (425, 107) on [name='employee1']
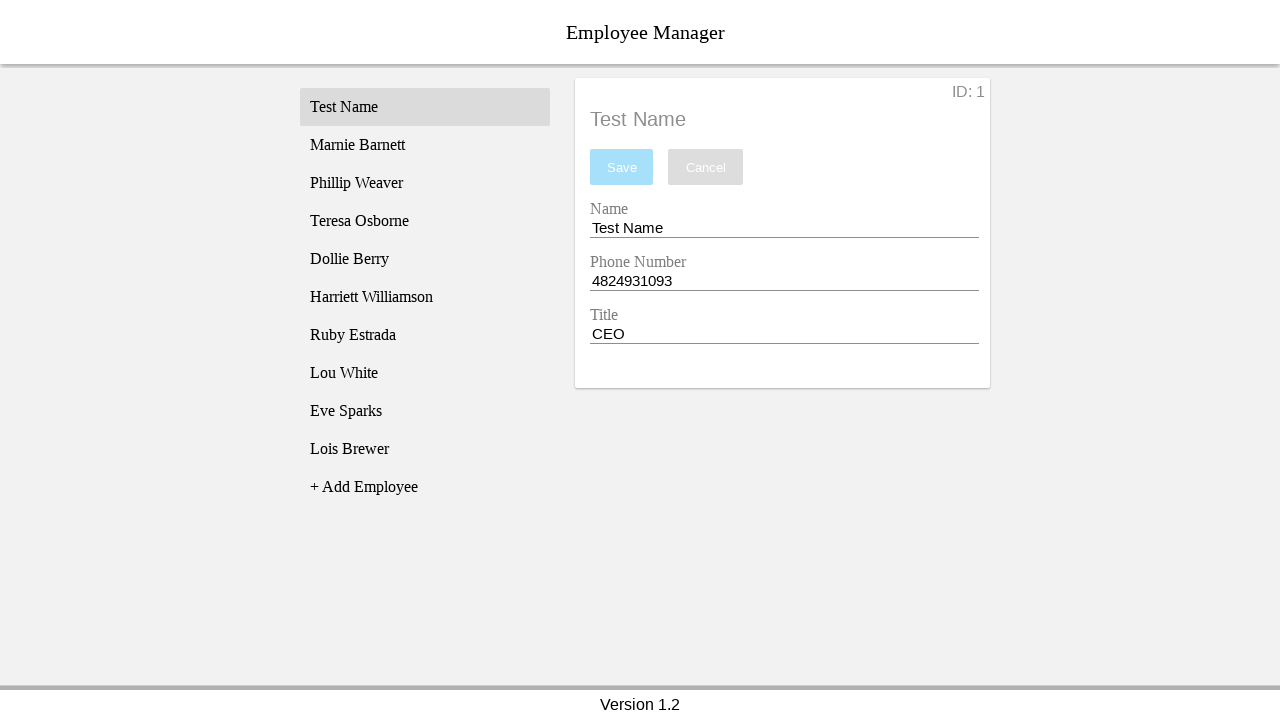

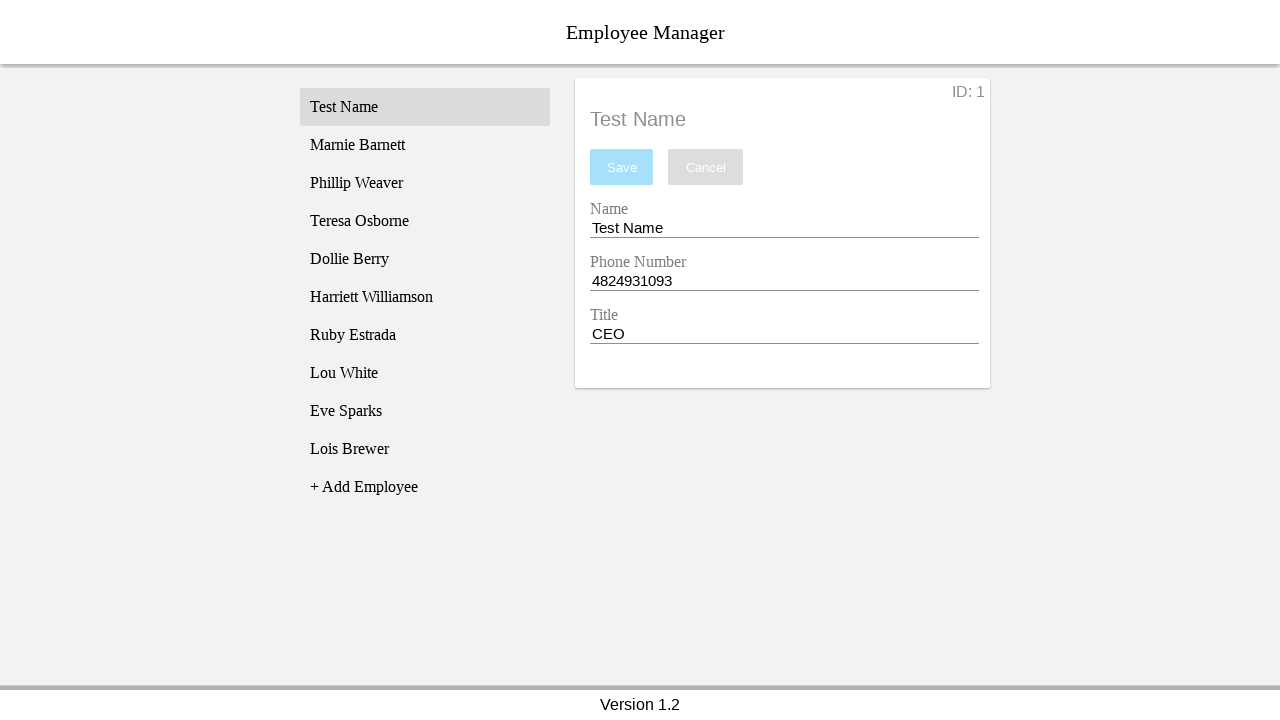